Tests vertical scroll functionality by scrolling to a specific element ("Free Materials" heading) on a demo scroll page using JavaScript scrollIntoView.

Starting URL: https://demoapps.qspiders.com/ui/scroll/newTabVertical

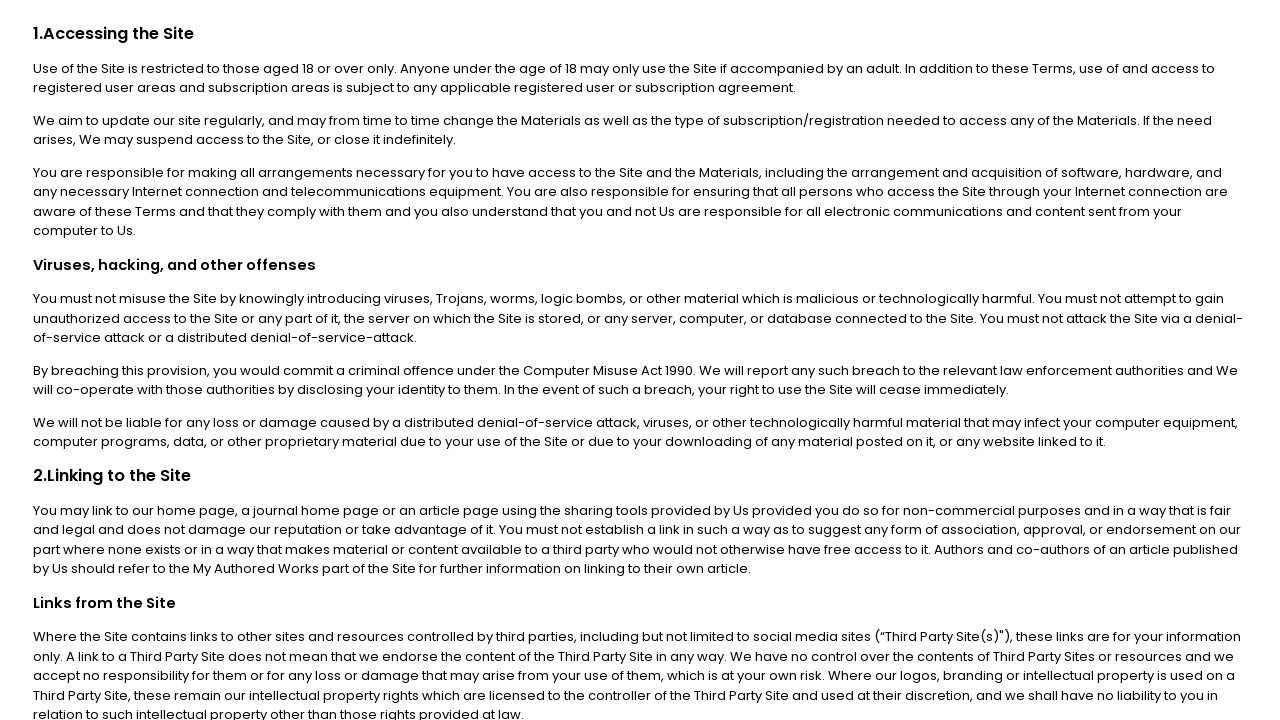

Waited for 'Free Materials' heading to be present in DOM
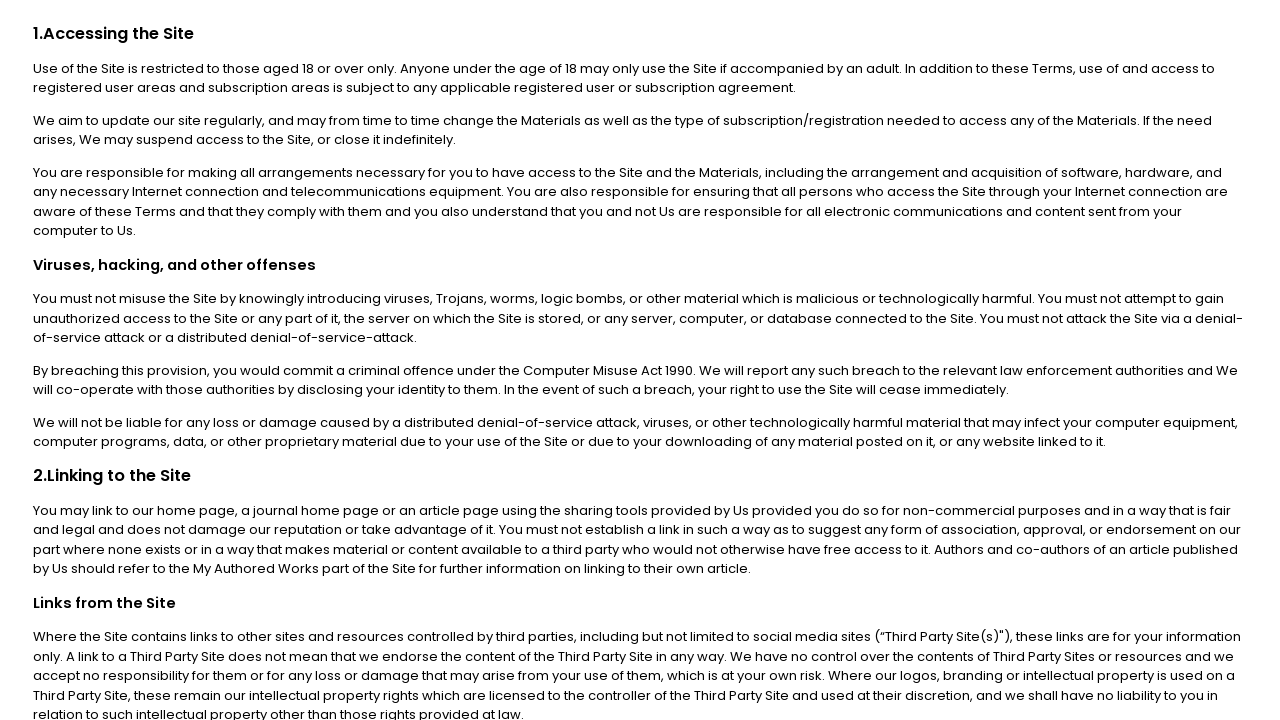

Located the 'Free Materials' heading element
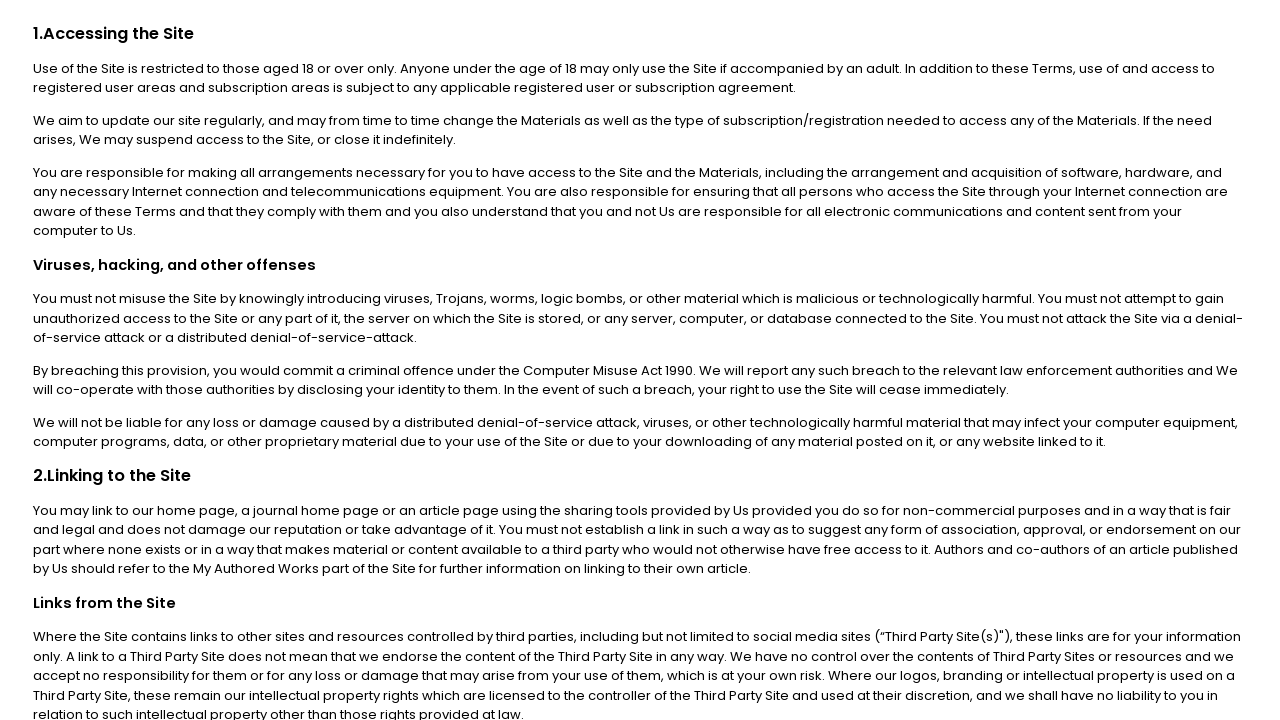

Scrolled 'Free Materials' heading into view using scroll_into_view_if_needed()
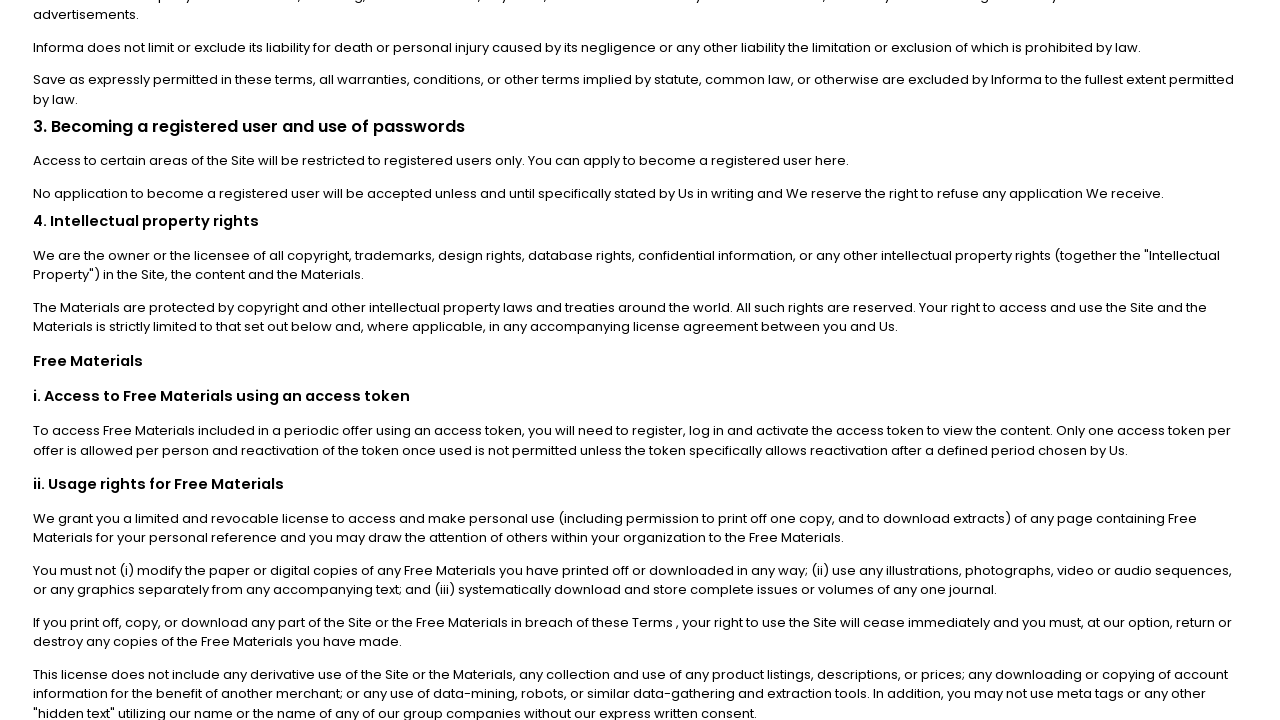

Verified 'Free Materials' heading is visible after scrolling
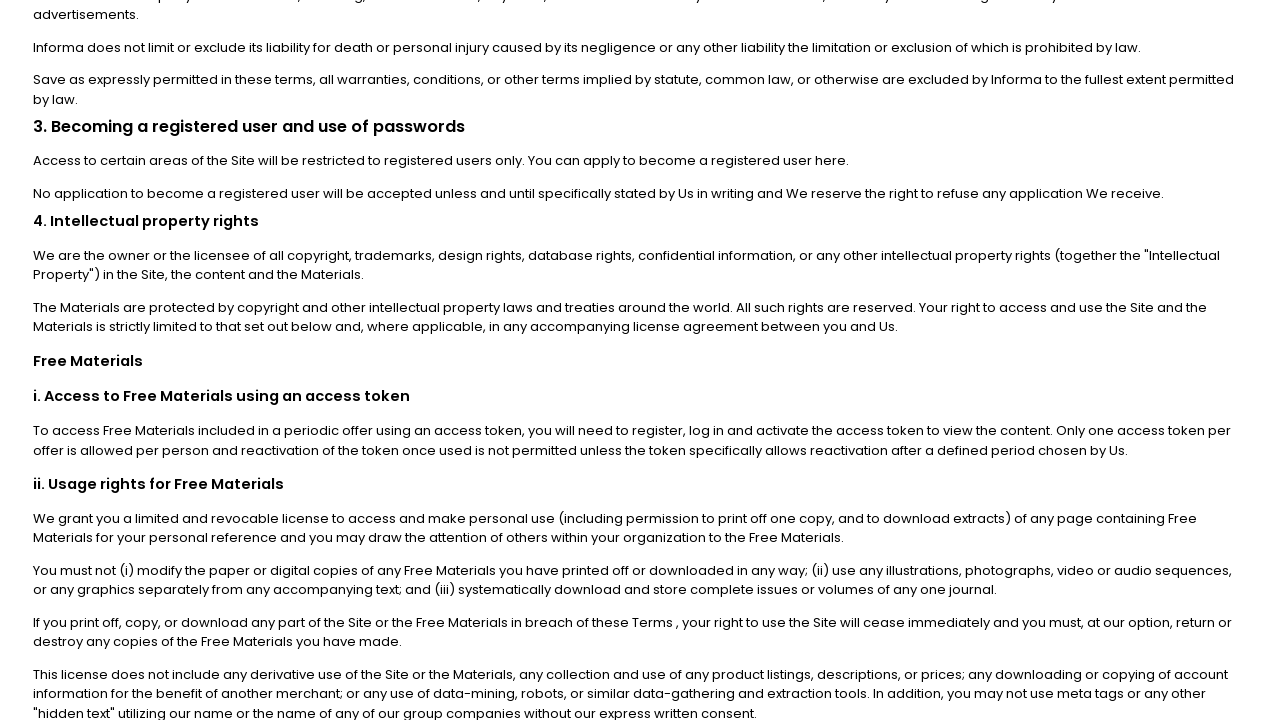

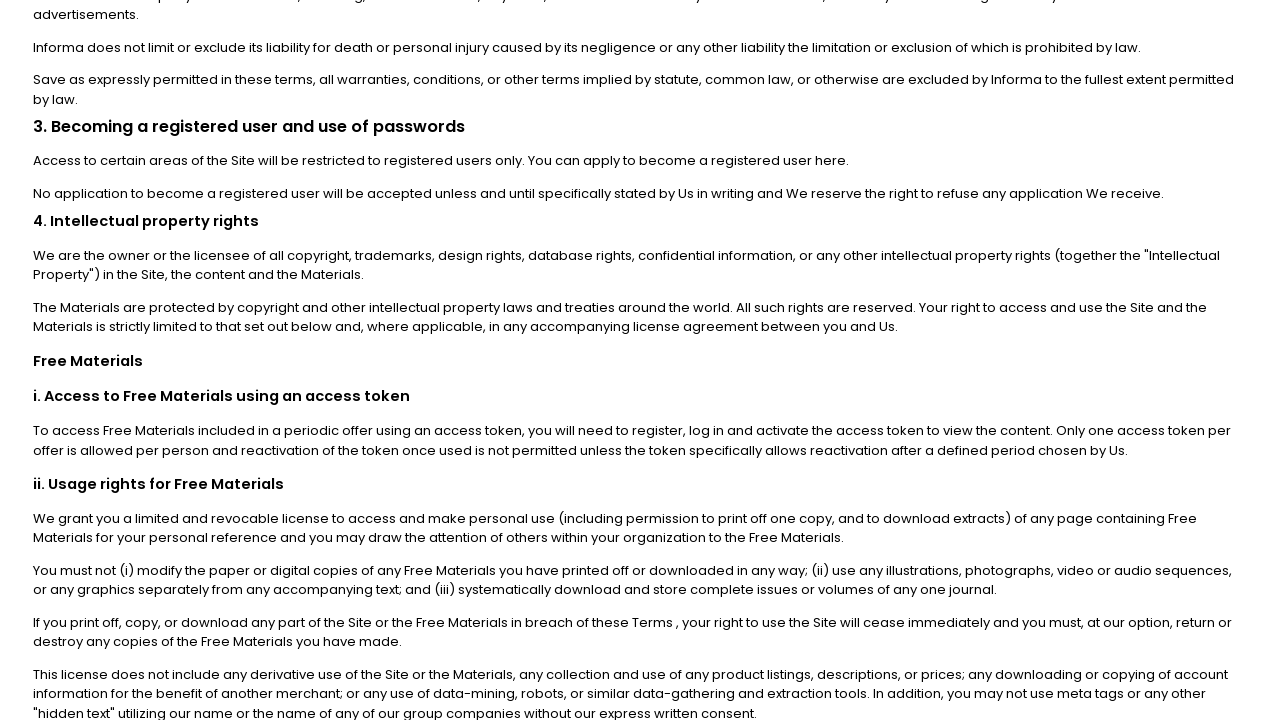